Tests different types of JavaScript alert dialogs including simple alerts, confirm dialogs, and prompt dialogs with text input

Starting URL: http://demo.automationtesting.in/Alerts.html

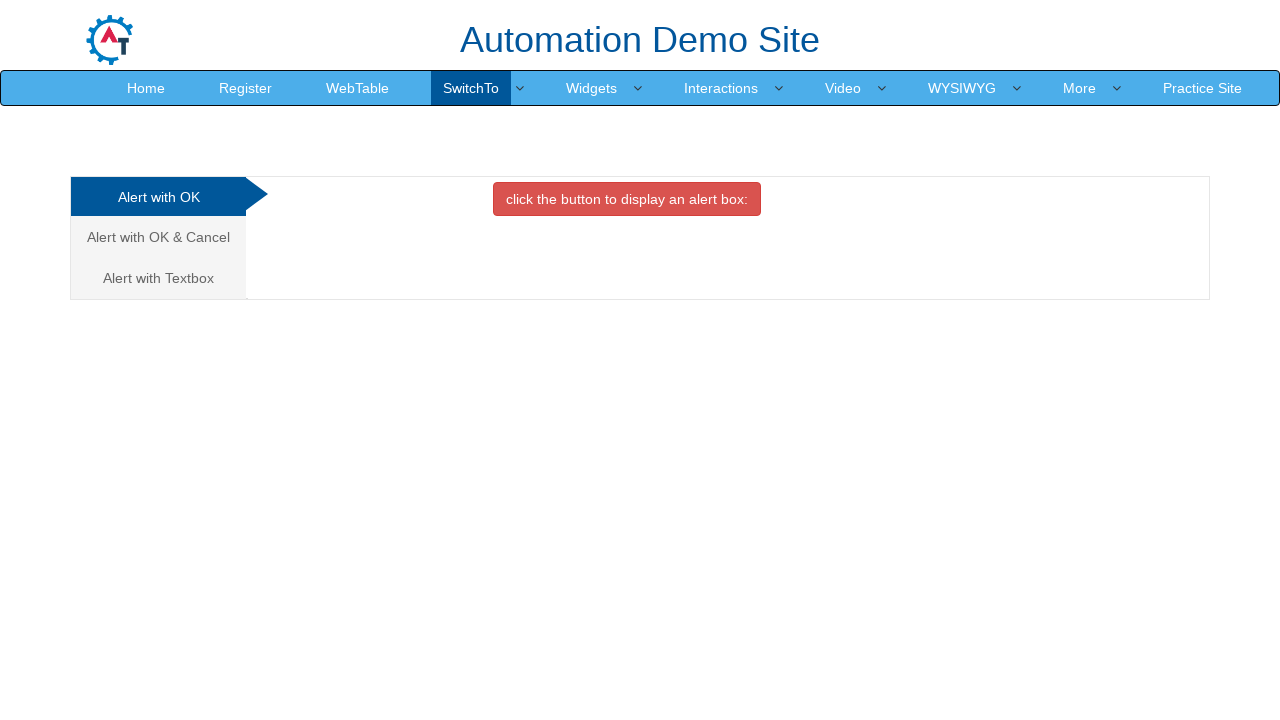

Navigated to Alerts demo page
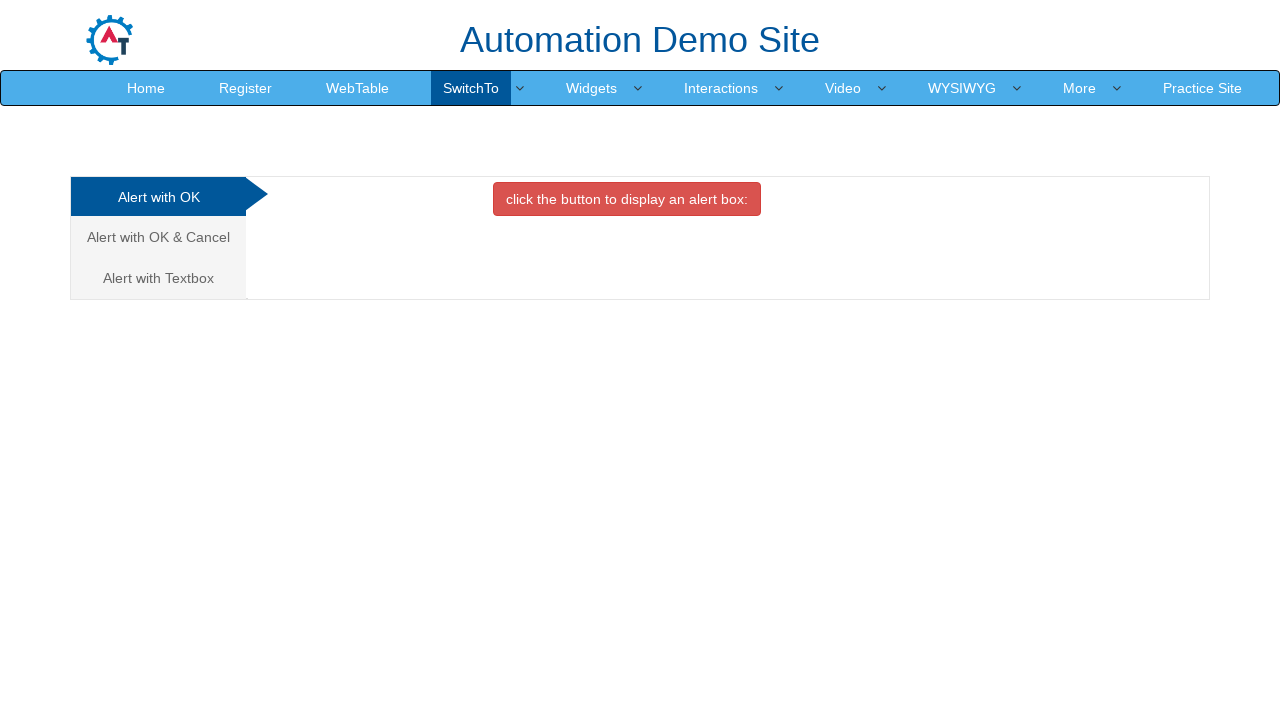

Clicked danger button to trigger simple alert at (627, 199) on .btn-danger
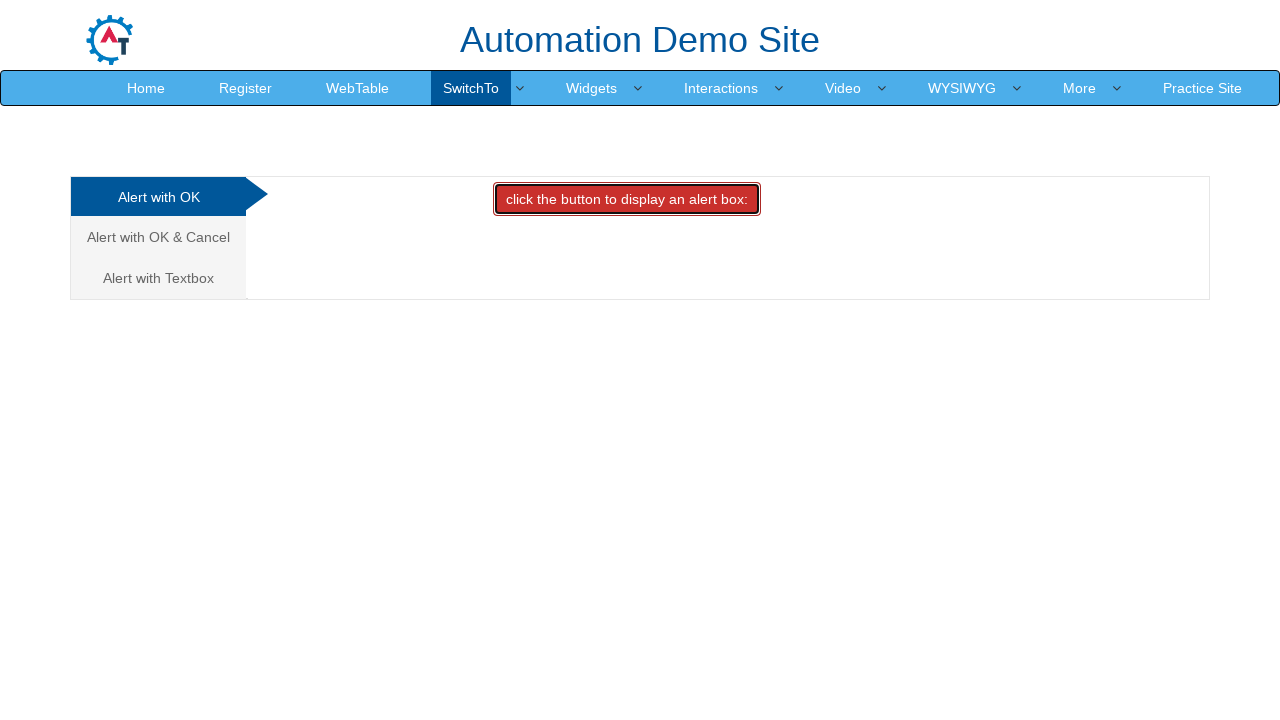

Set up dialog handler to accept alerts
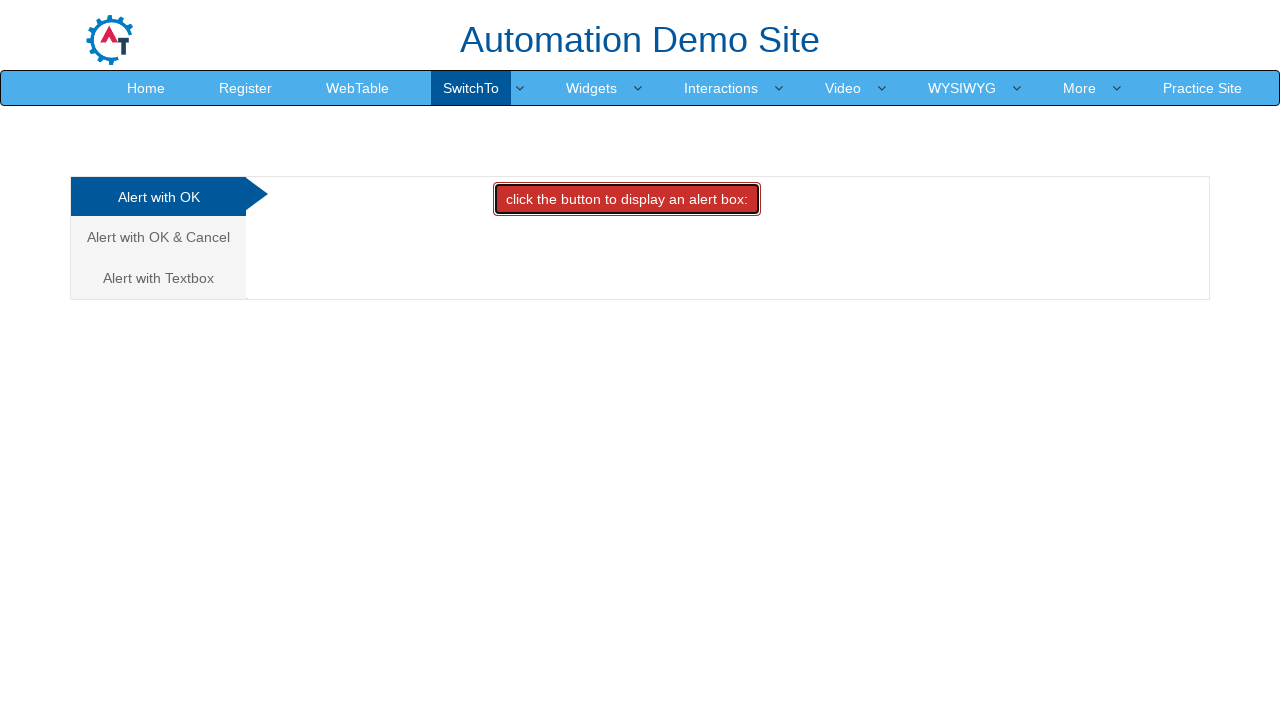

Clicked danger button and accepted the alert dialog at (627, 199) on .btn-danger
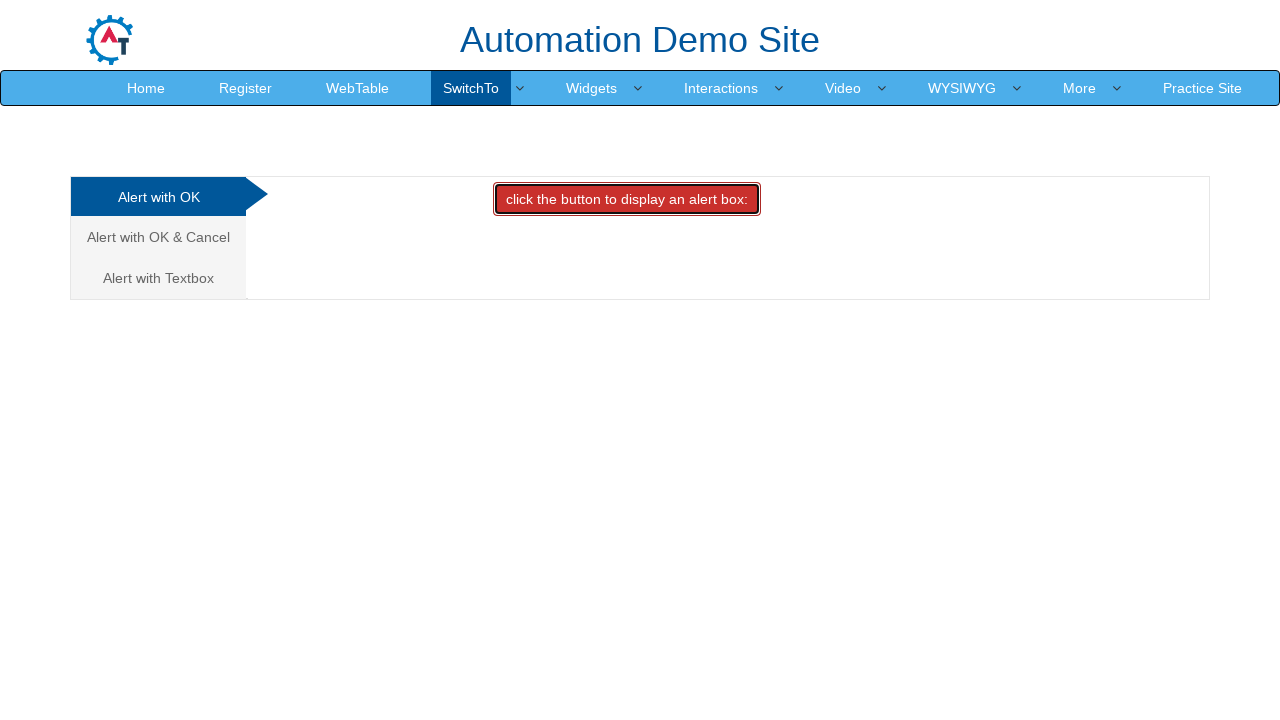

Navigated to Alert with OK & Cancel tab at (158, 237) on text=Alert with OK & Cancel
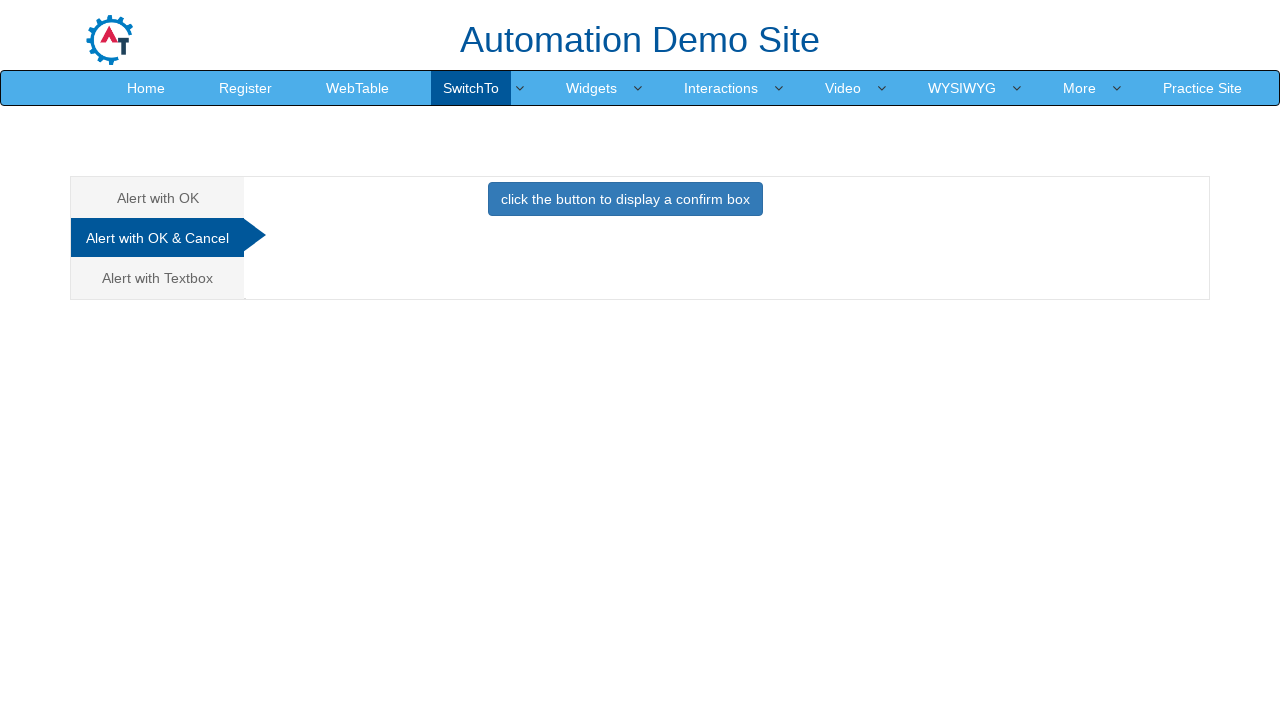

Clicked primary button to trigger confirm dialog at (625, 199) on .btn-primary
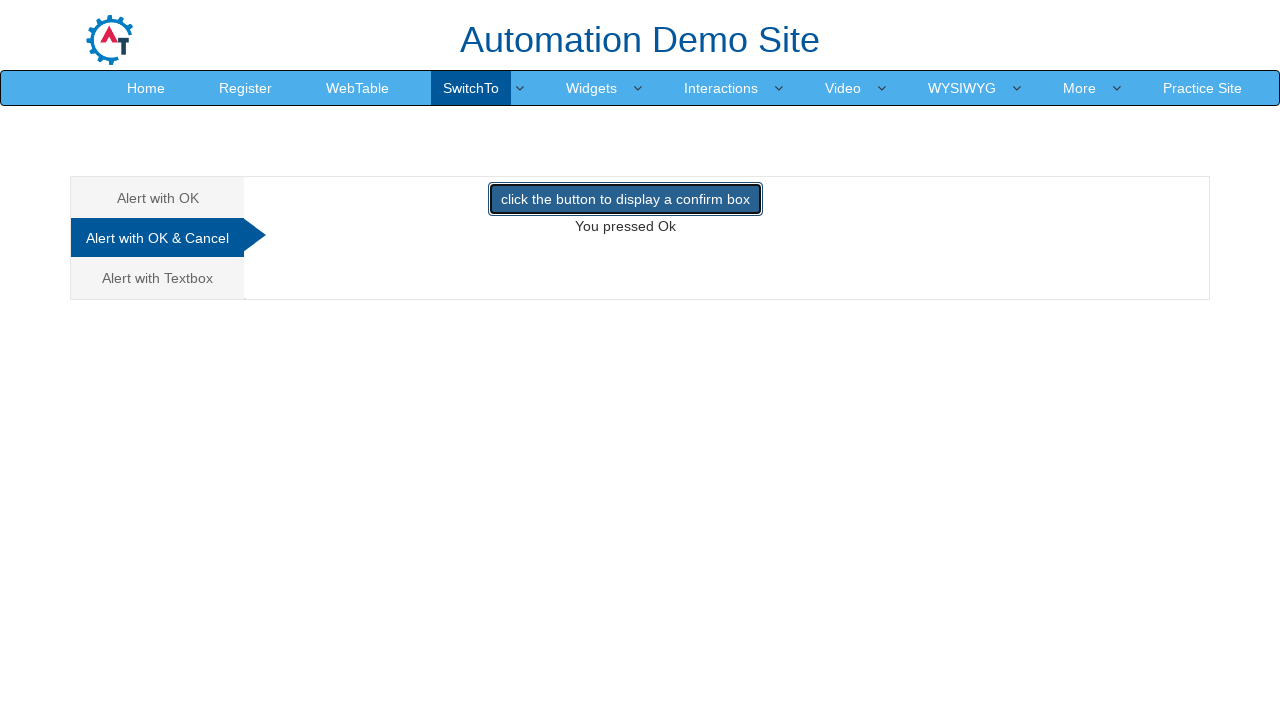

Navigated to Alert with Textbox tab at (158, 278) on text=Alert with Textbox
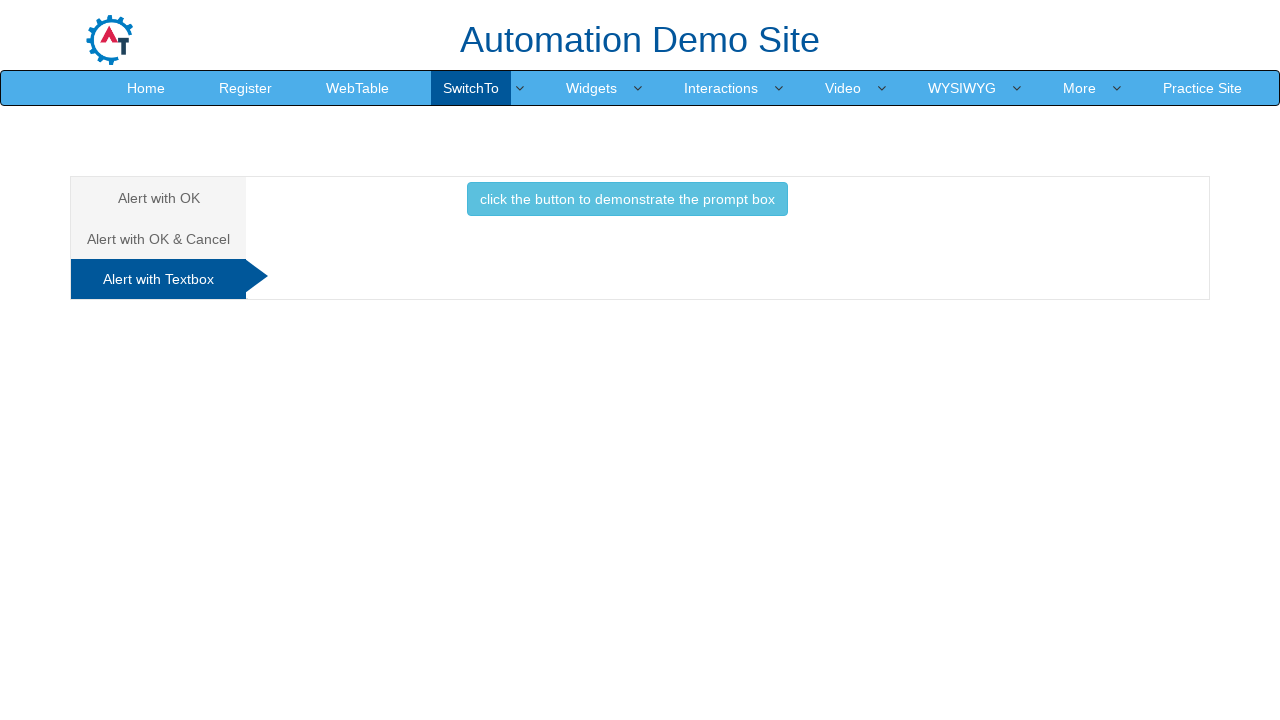

Clicked info button to trigger prompt dialog with text input at (627, 199) on .btn-info
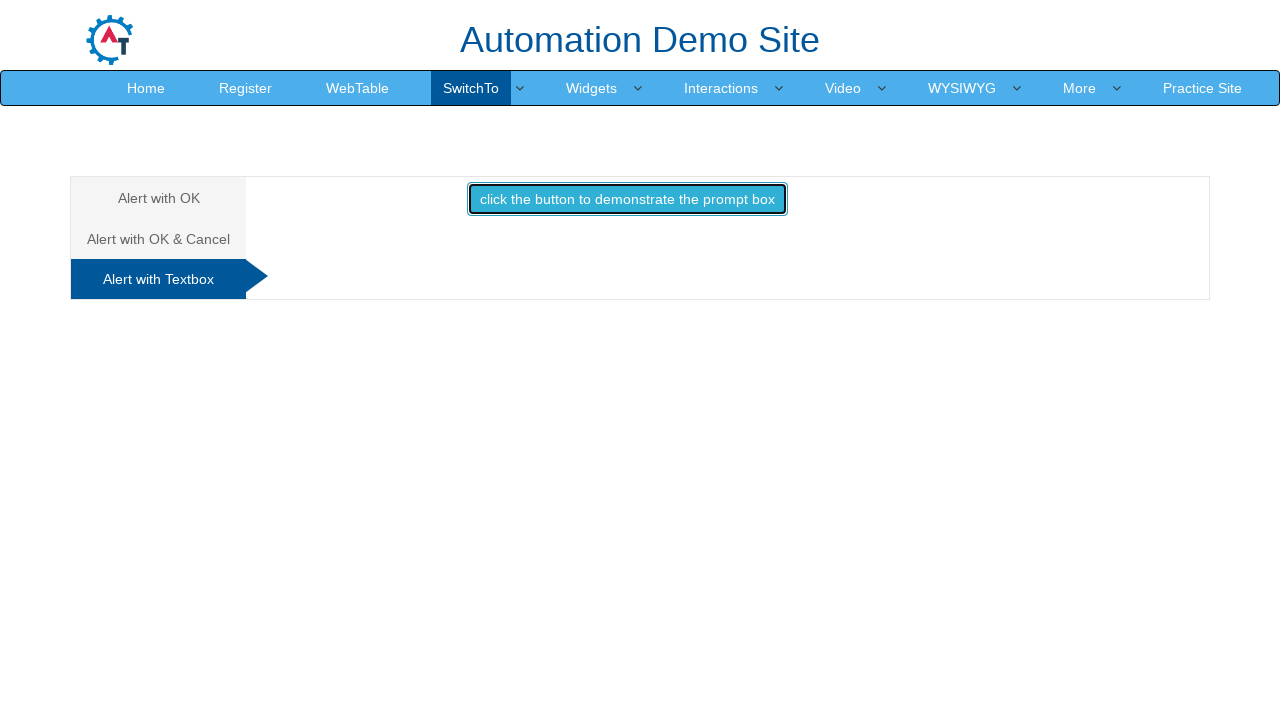

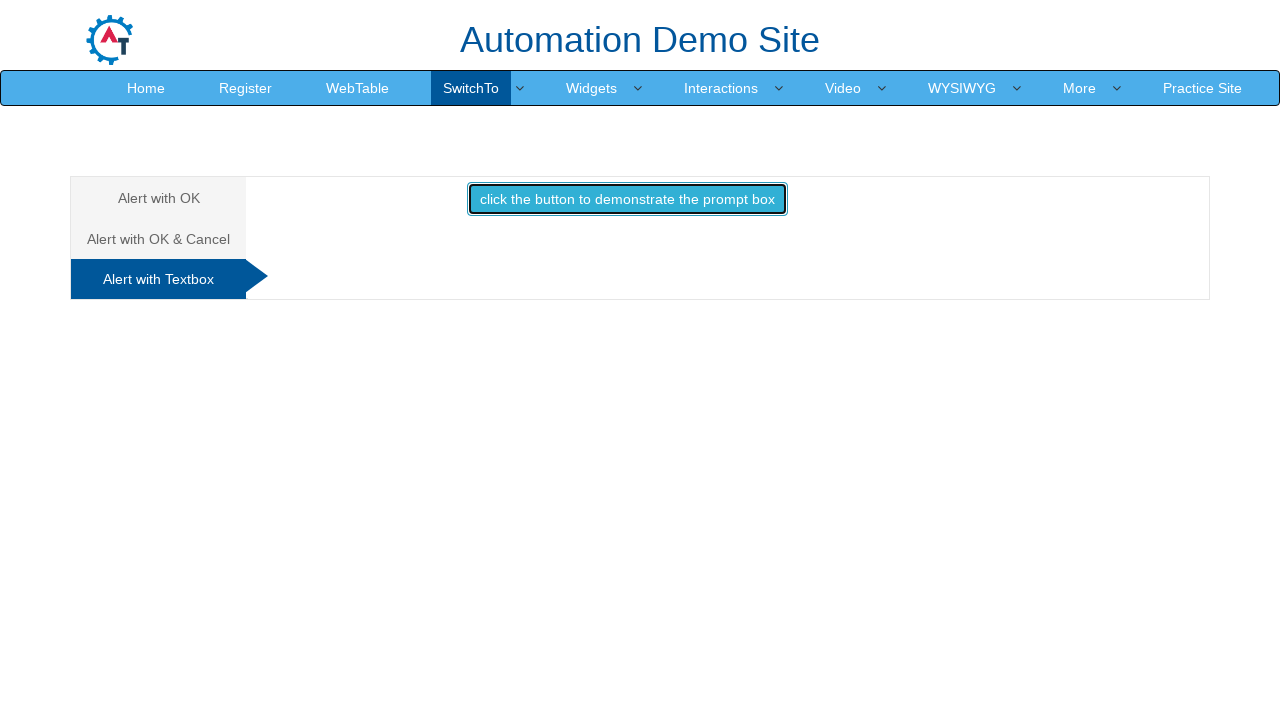